Navigates to a YouTube channel's videos page, scrolls down to load more videos, and verifies that video content is displayed on the page.

Starting URL: https://www.youtube.com/@PCBuilderBangladesh/videos

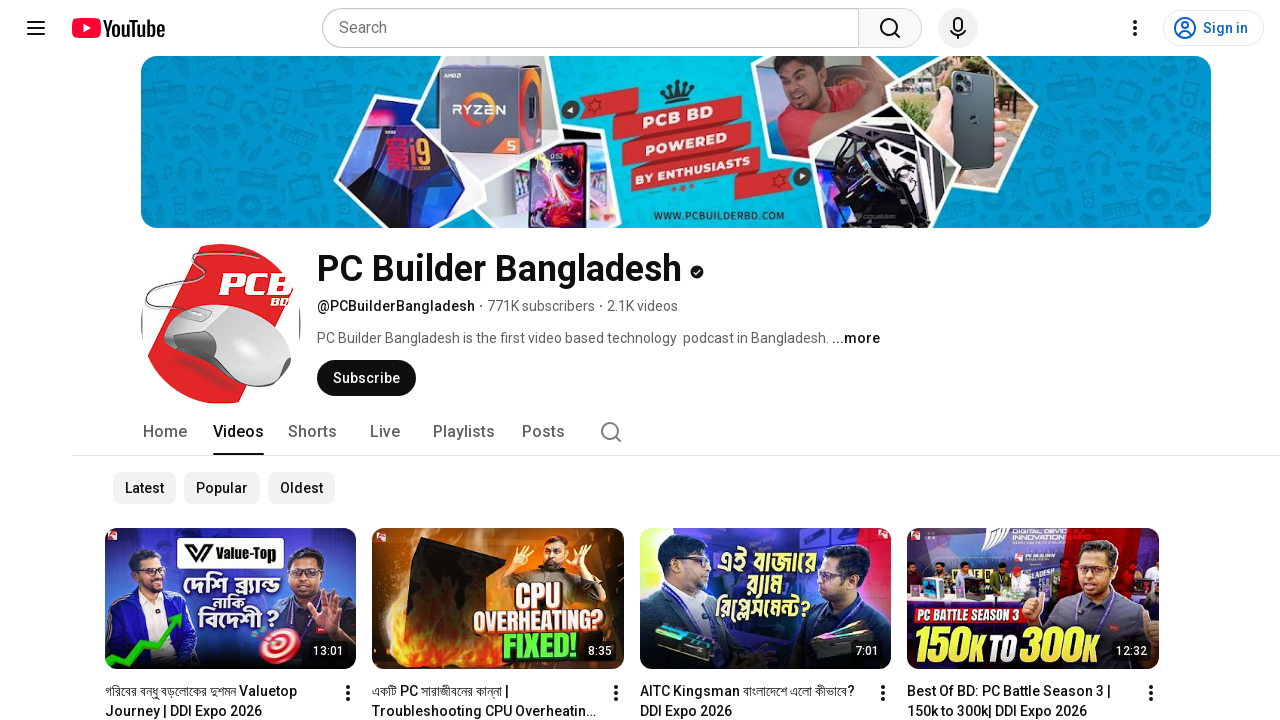

Navigated to PCBuilderBangladesh YouTube channel videos page
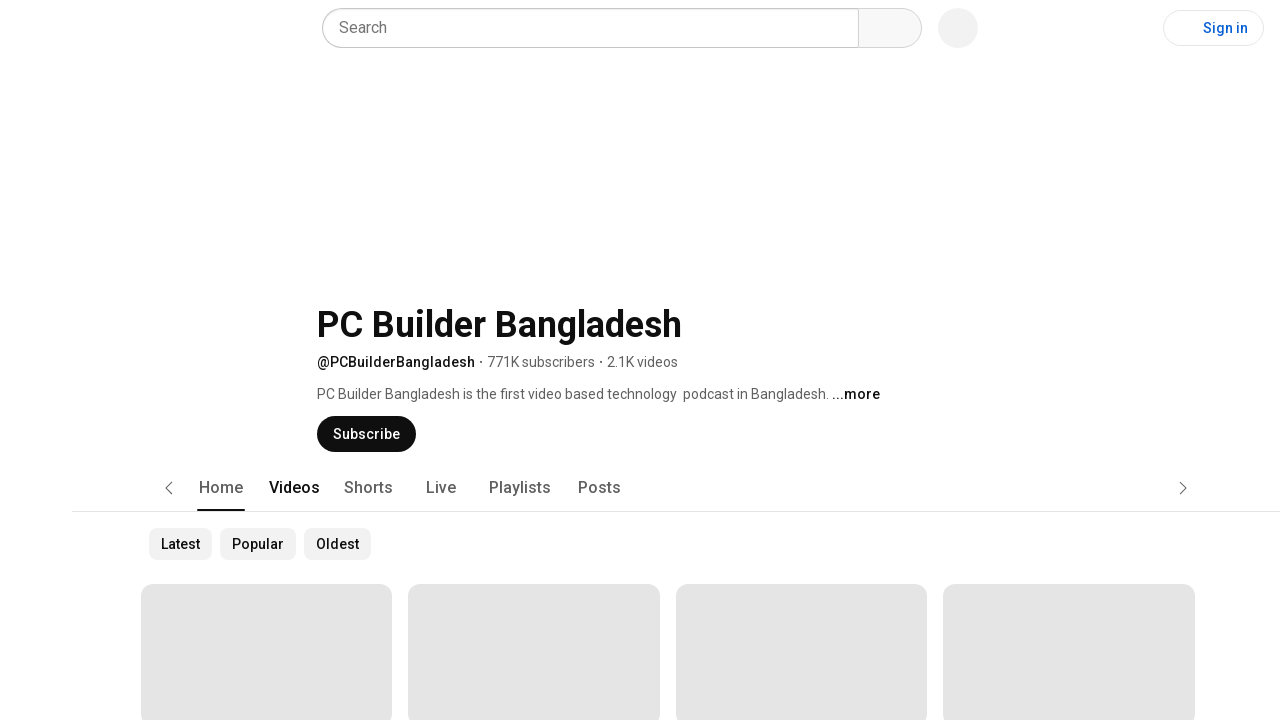

Page loaded and initial video container appeared
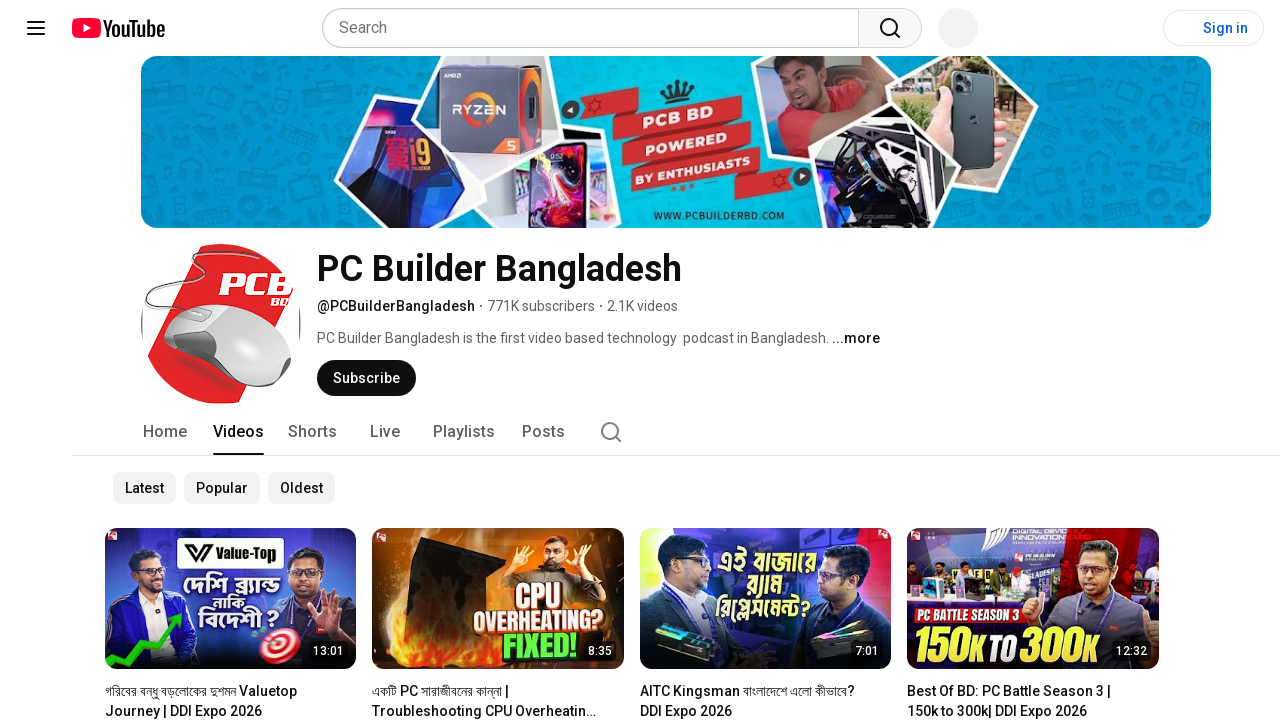

Scrolled to end of page (scroll 1 of 3)
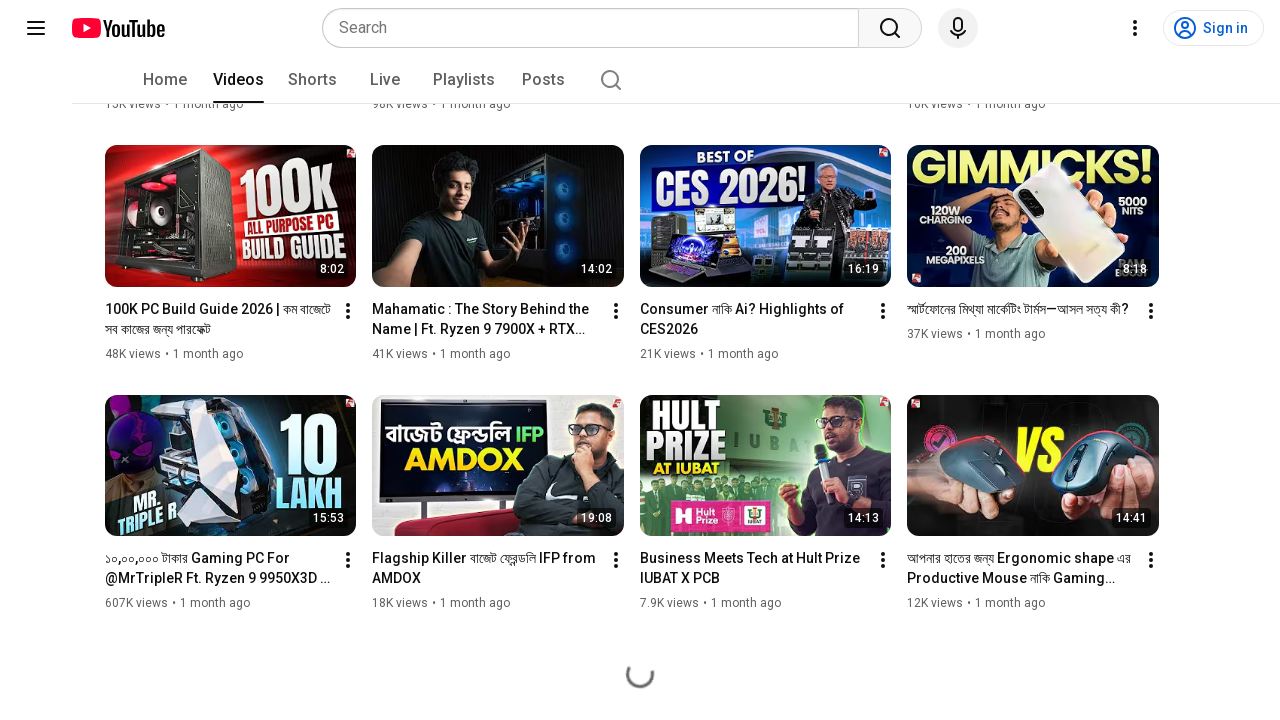

Waited 2 seconds for additional videos to load (wait 1 of 3)
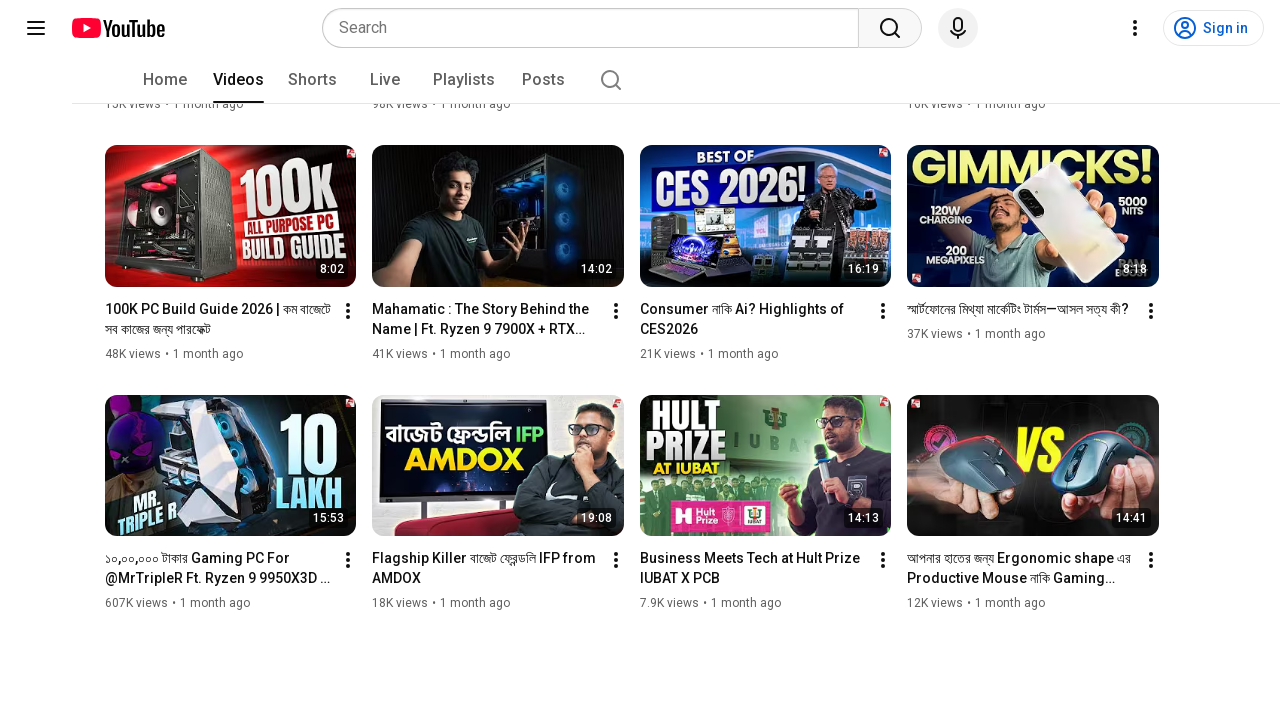

Scrolled to end of page (scroll 2 of 3)
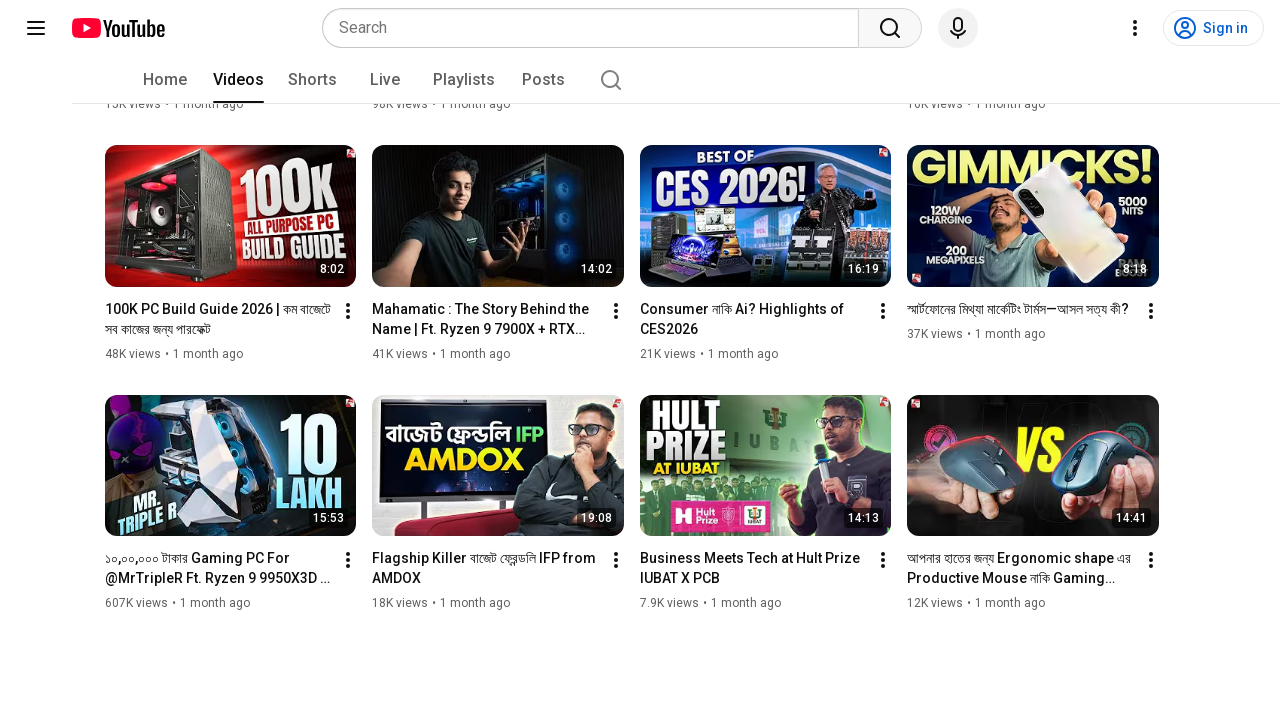

Waited 2 seconds for additional videos to load (wait 2 of 3)
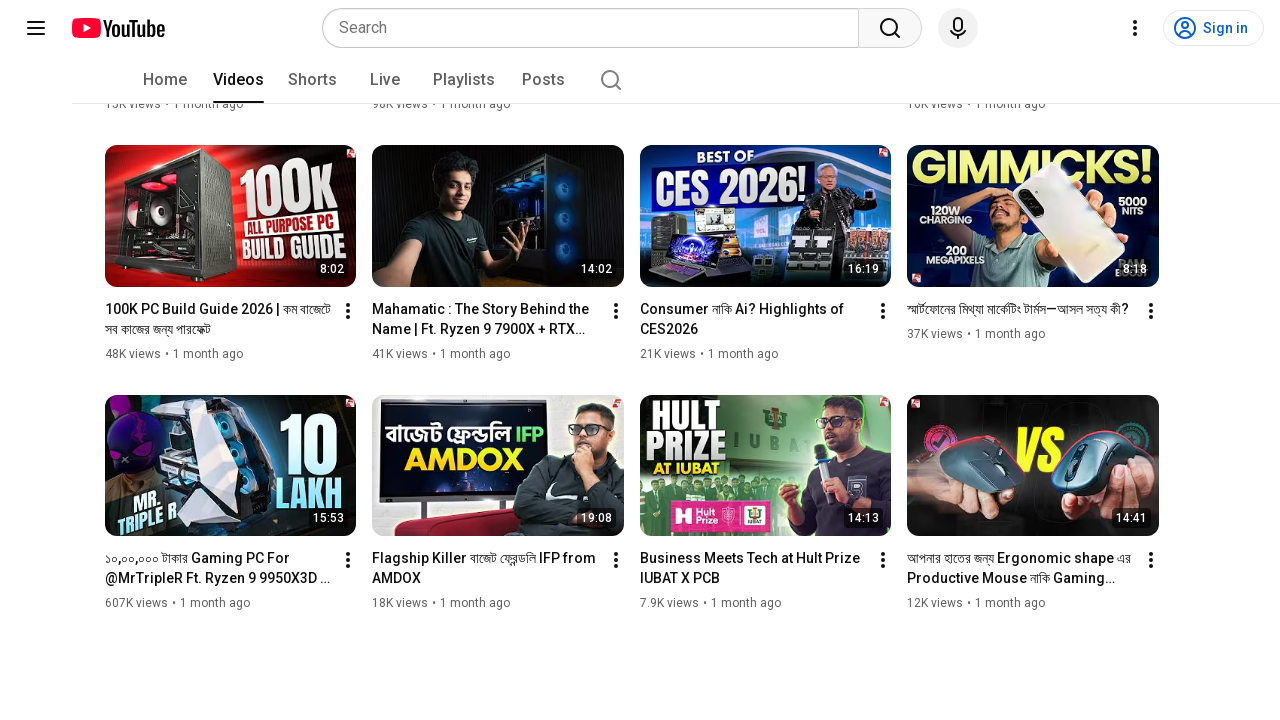

Scrolled to end of page (scroll 3 of 3)
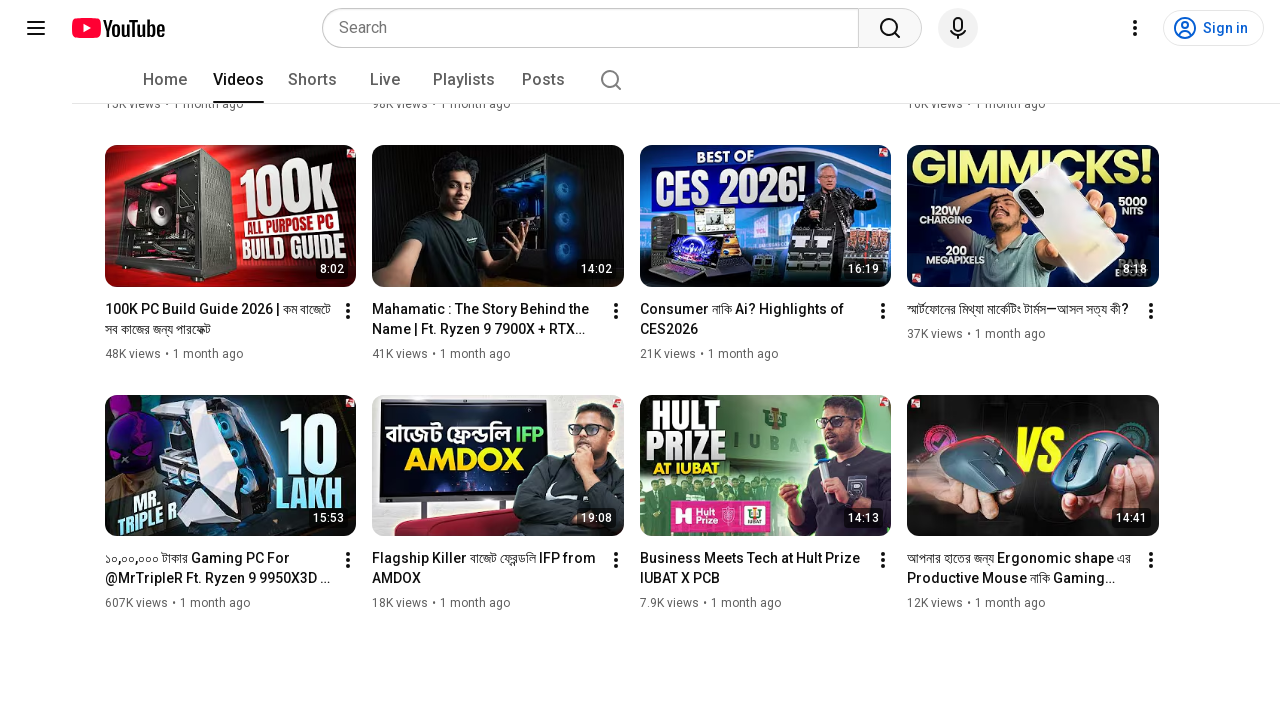

Waited 2 seconds for additional videos to load (wait 3 of 3)
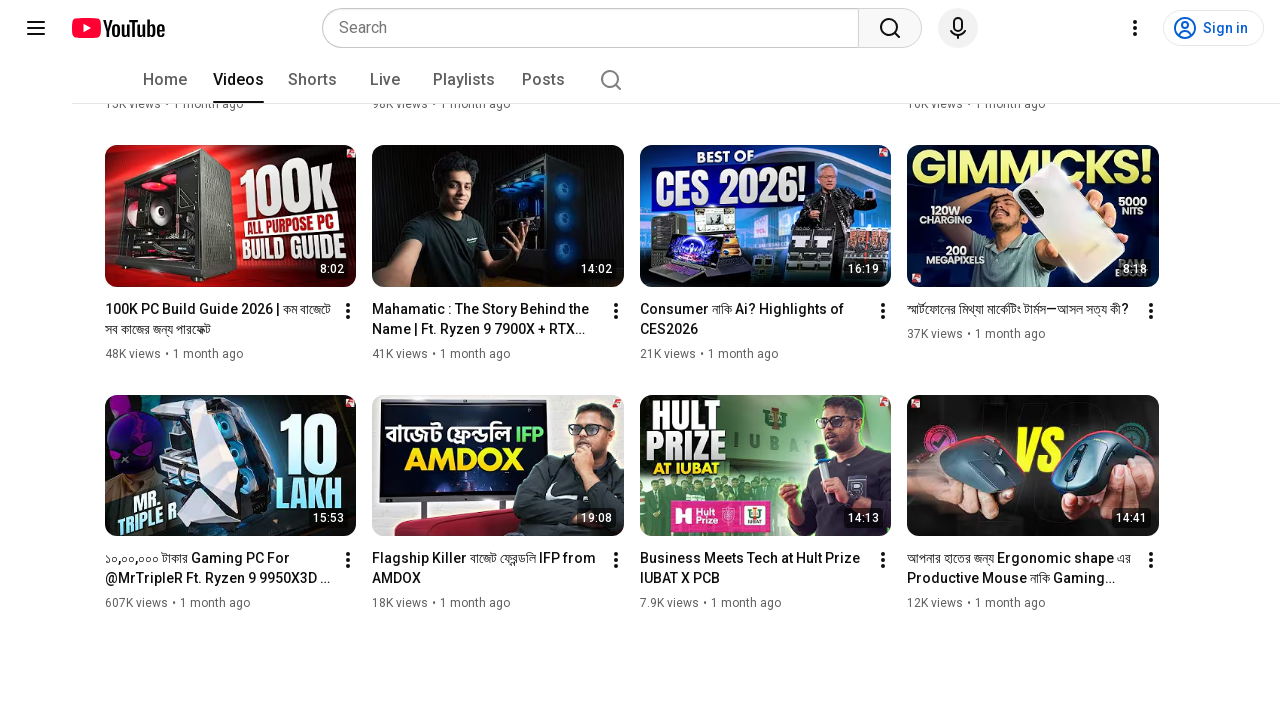

Verified that video title links are displayed on the page
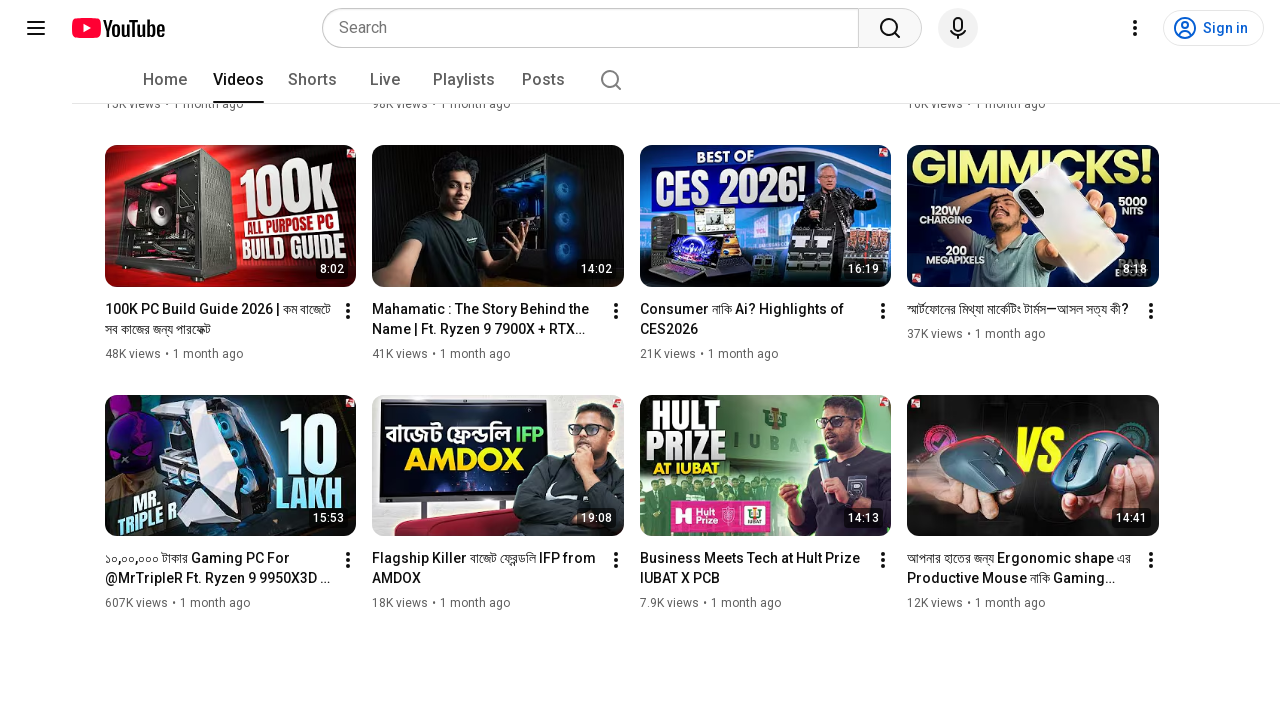

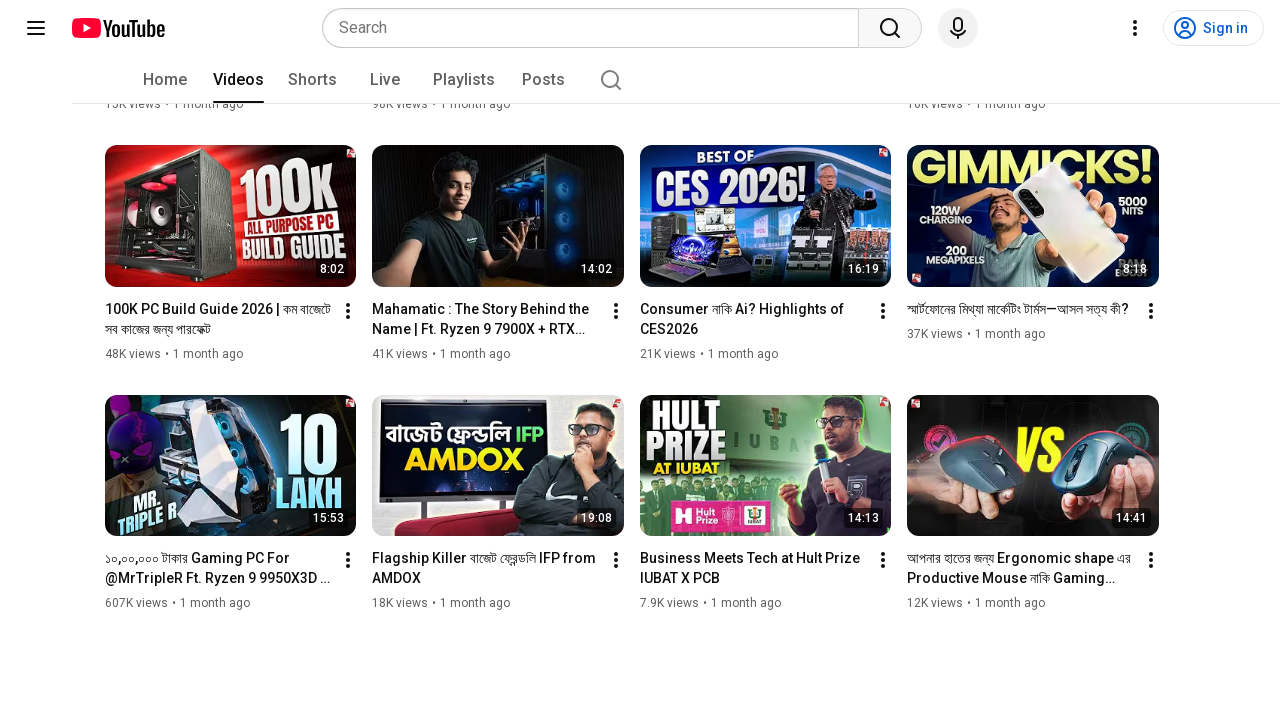